Tests an explicit wait scenario where the script waits for a price to change to $100, clicks a book button, then solves a math problem by reading an input value, calculating the logarithm of the absolute value of 12 times the sine of that value, and submitting the answer.

Starting URL: http://suninjuly.github.io/explicit_wait2.html

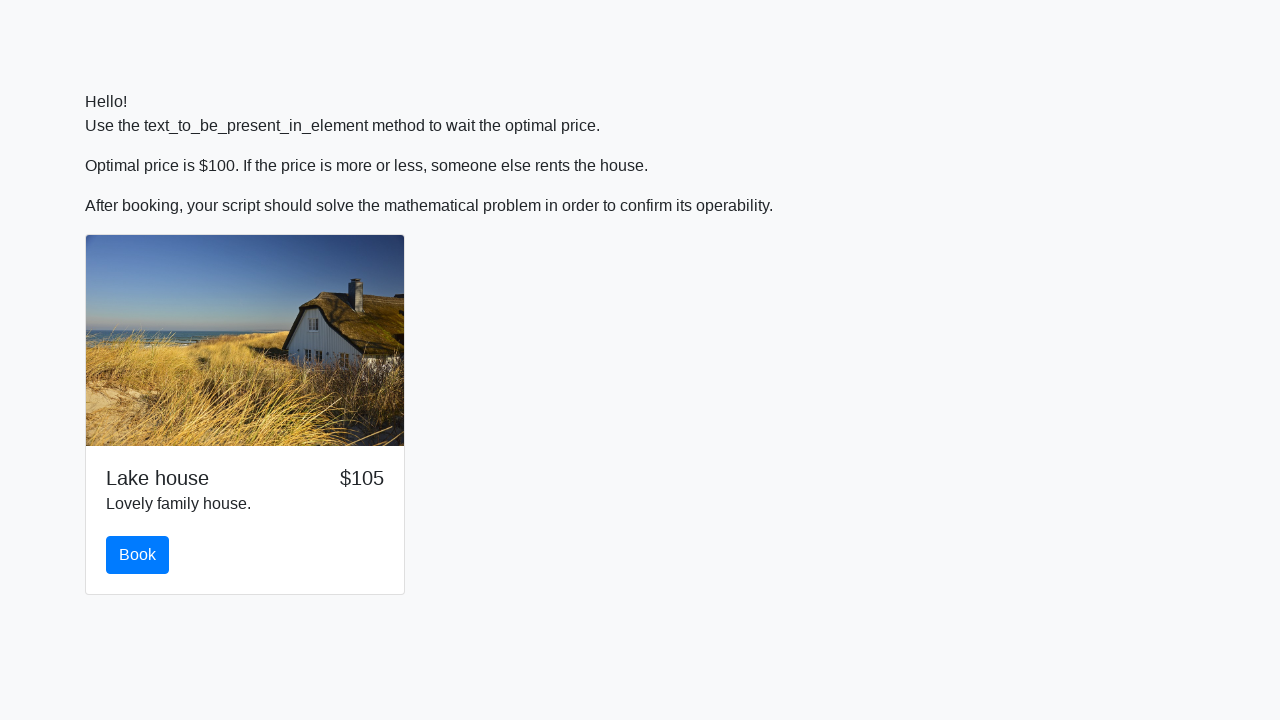

Waited for price to change to $100
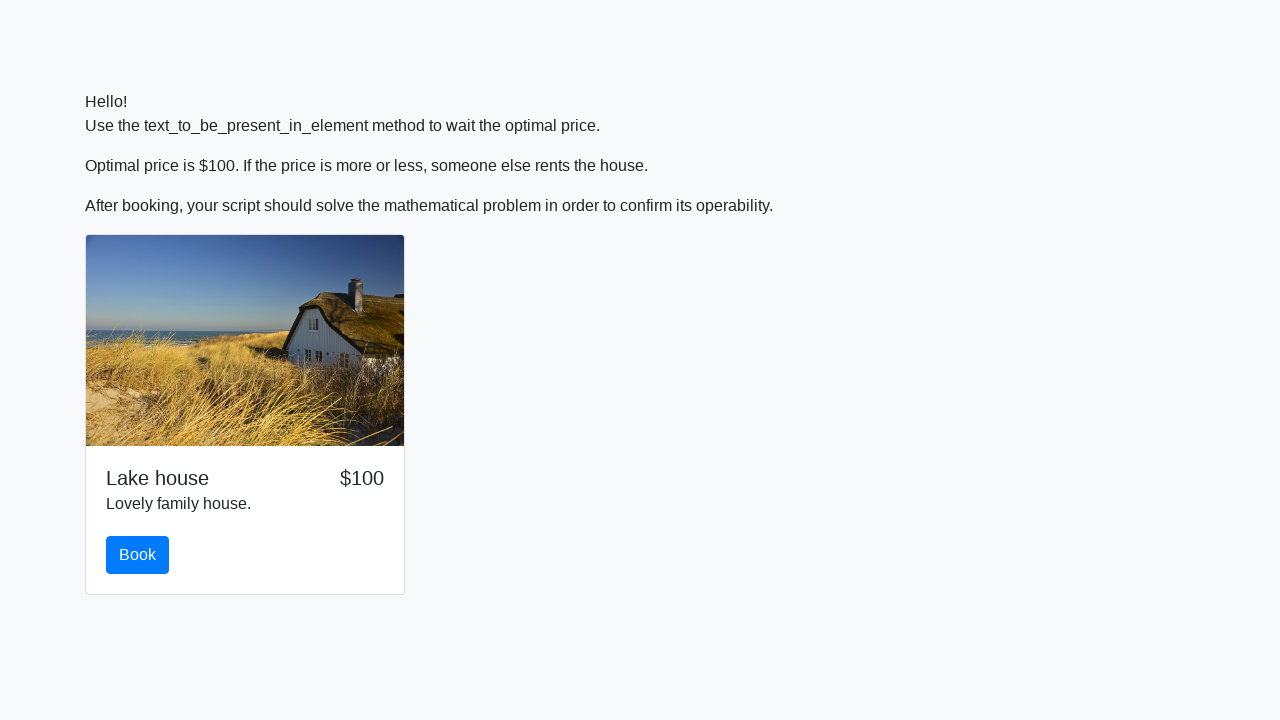

Clicked the book button at (138, 555) on #book
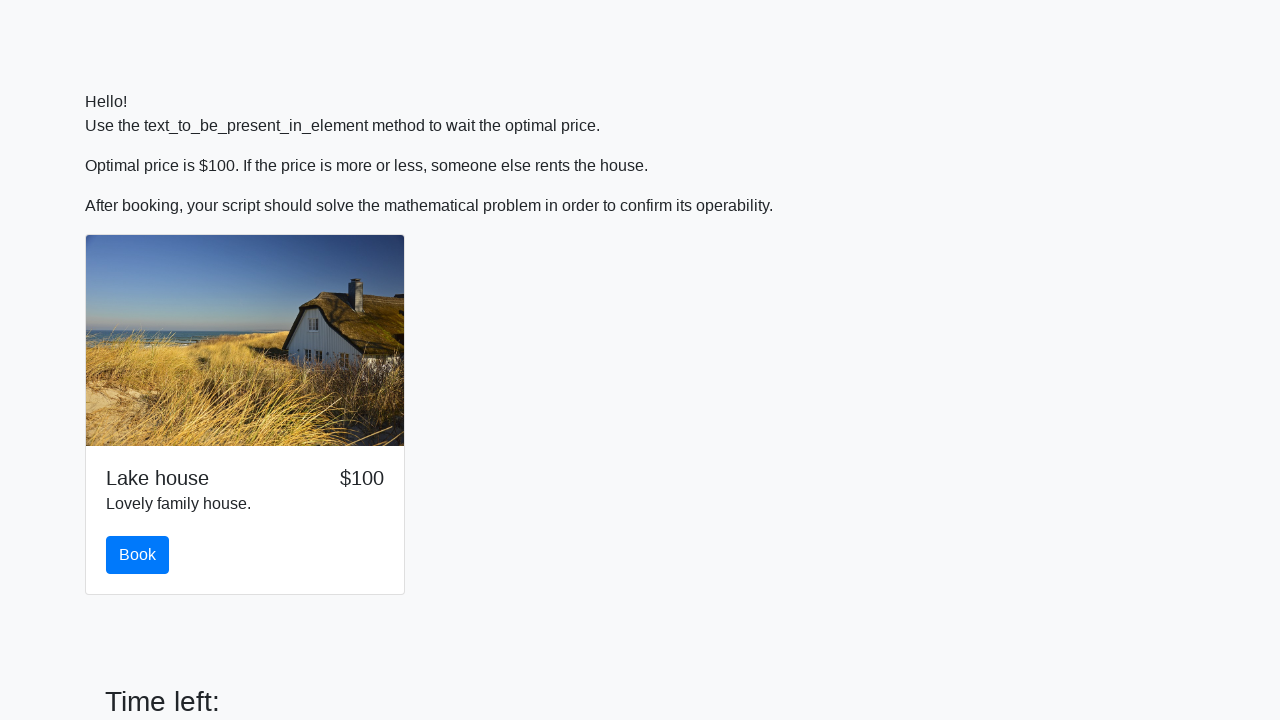

Retrieved input value: 125
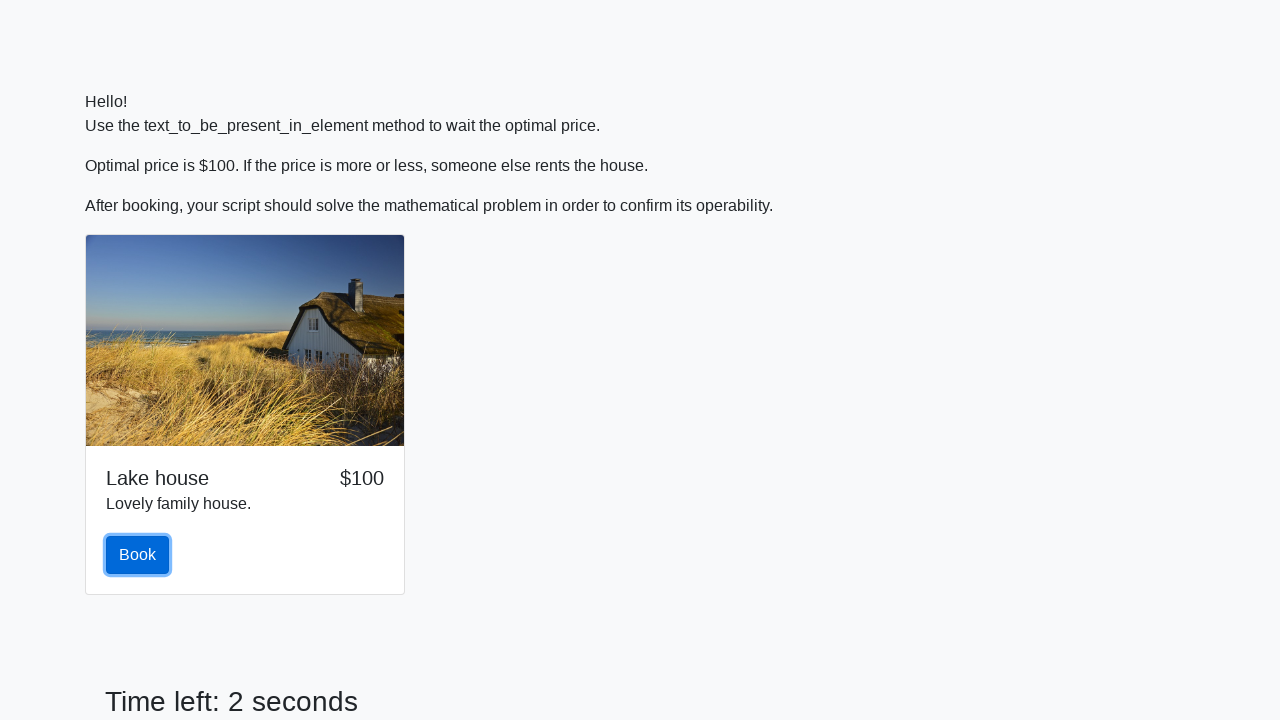

Parsed input value as integer: 125
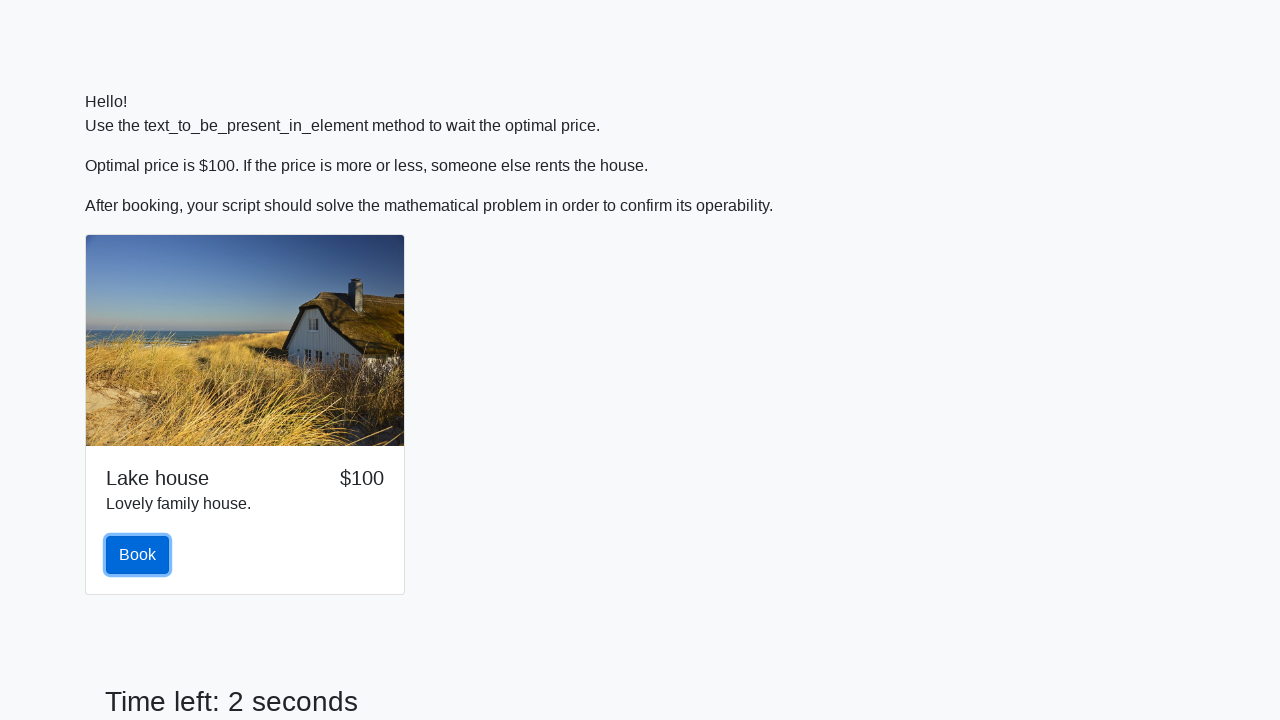

Calculated answer using logarithm formula: 2.000464012683579
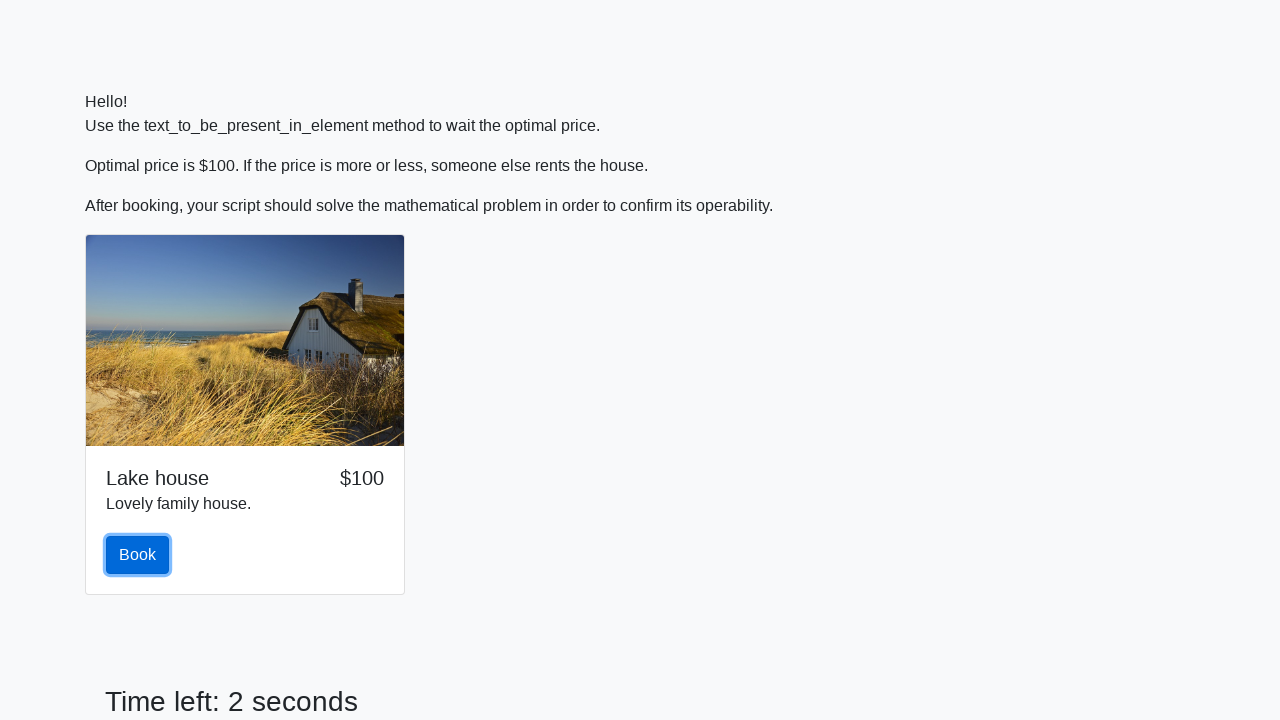

Filled answer field with calculated value: 2.000464012683579 on #answer
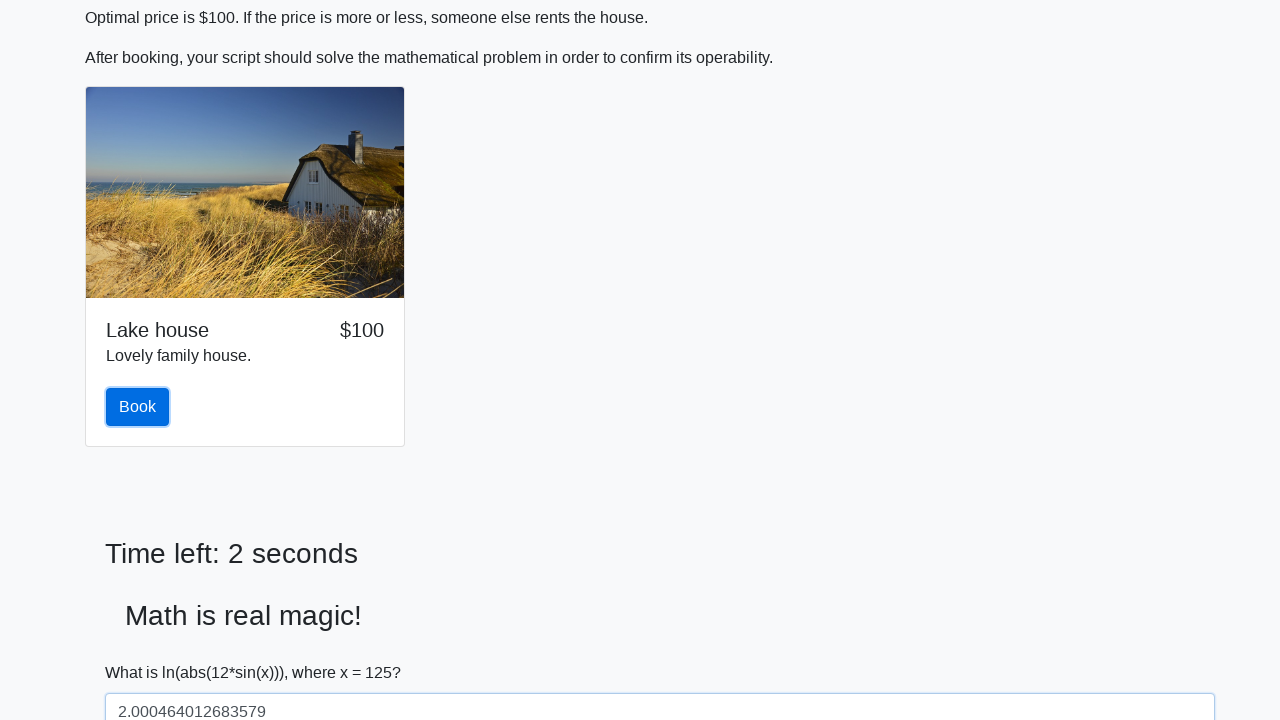

Clicked the solve button at (143, 651) on #solve
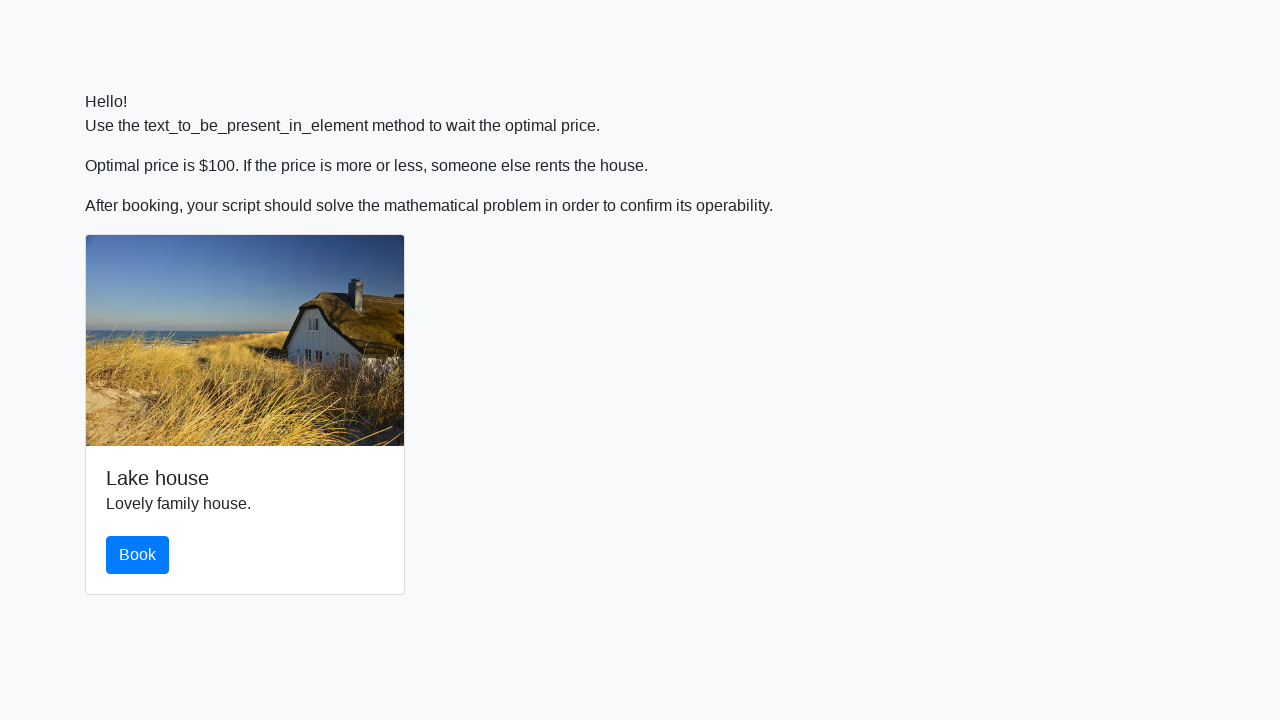

Set up alert dialog handler to accept alerts
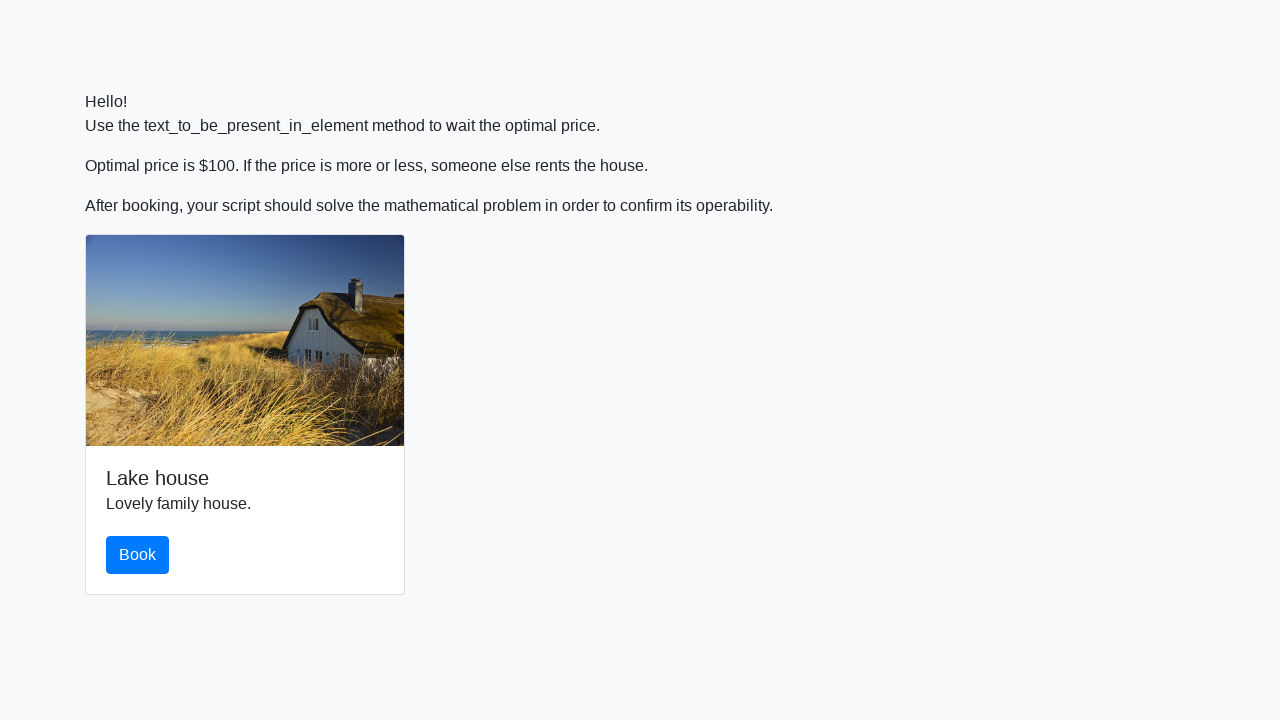

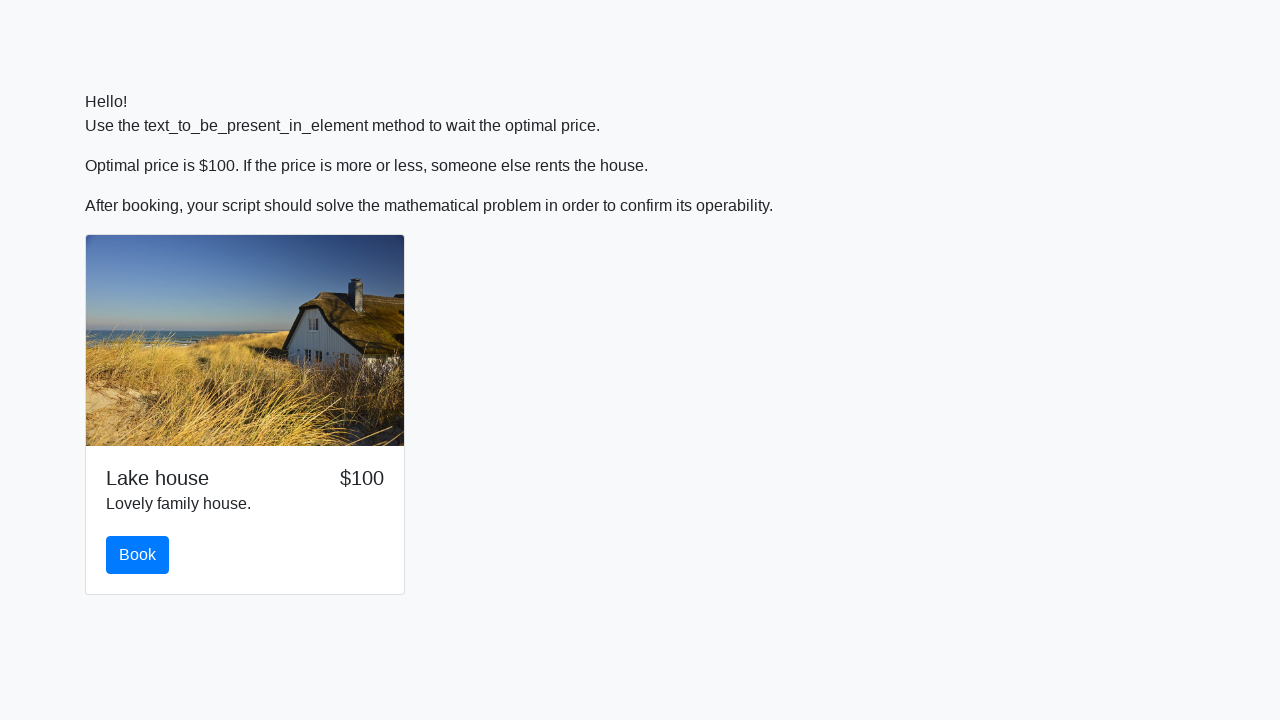